Navigates to W3Schools HTML tables page and verifies the table structure is loaded

Starting URL: https://www.w3schools.com/html/html_tables.asp

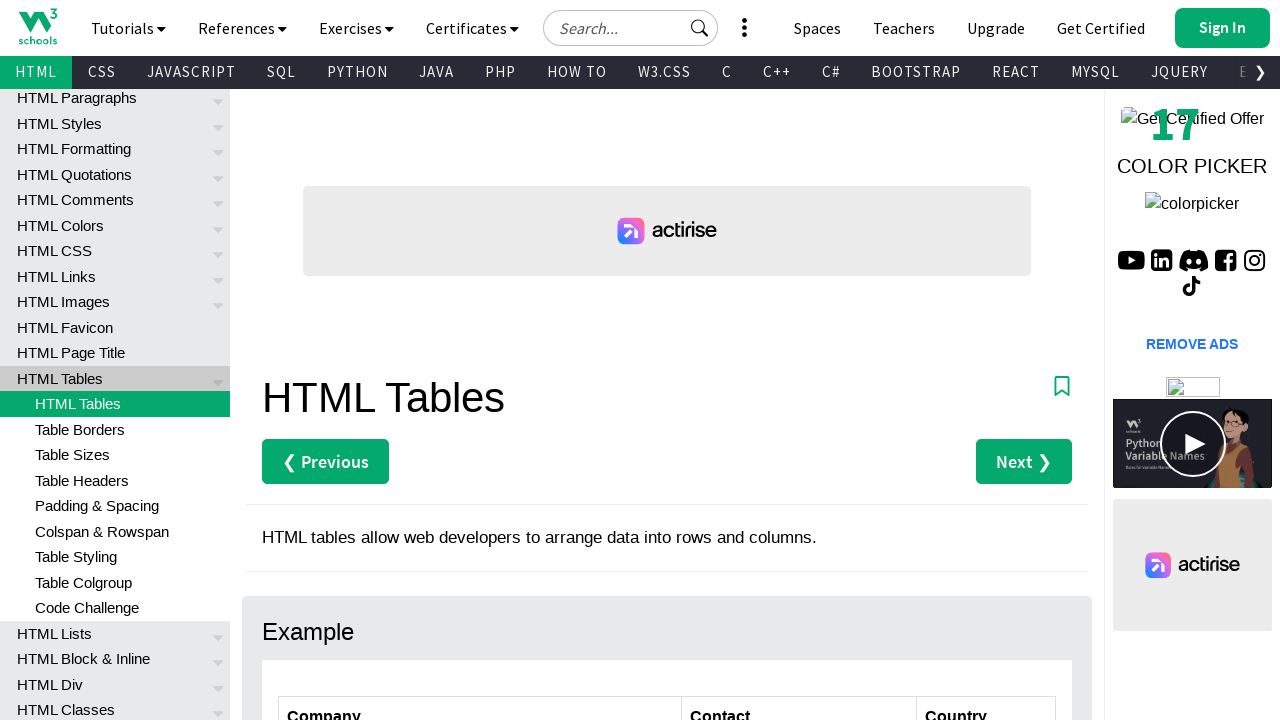

Navigated to W3Schools HTML tables page
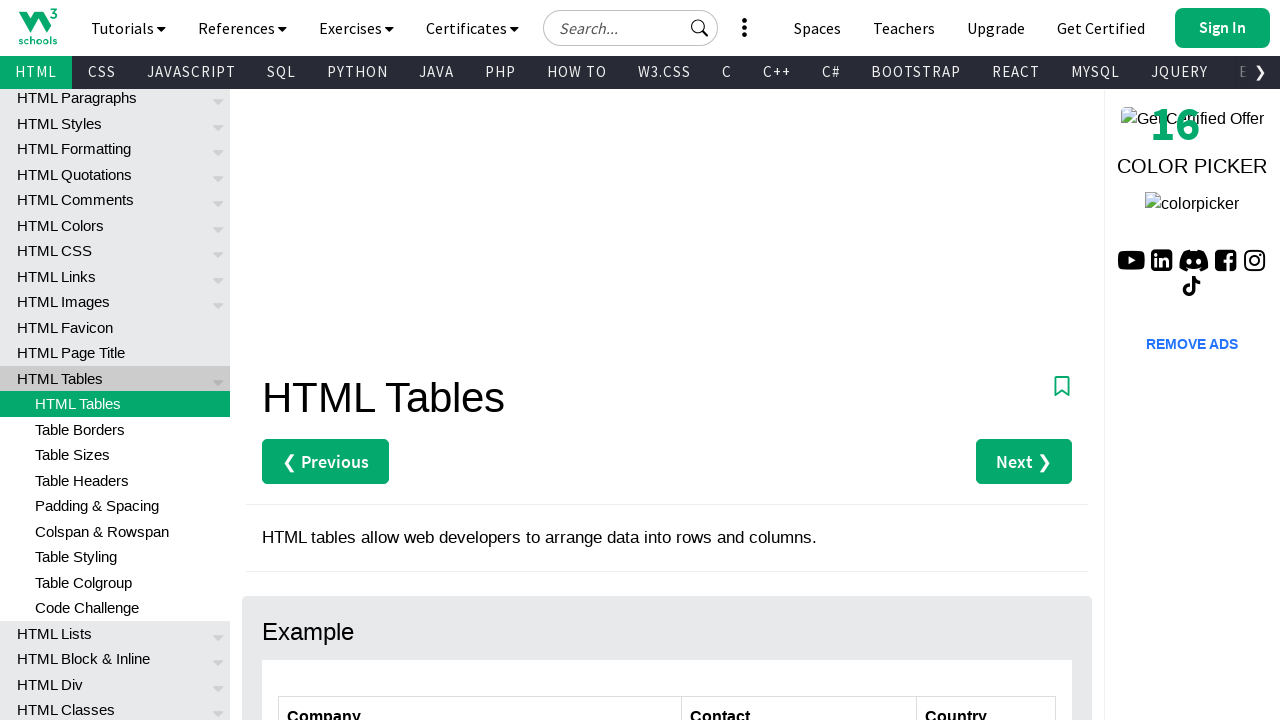

Table with id 'customers' is now visible
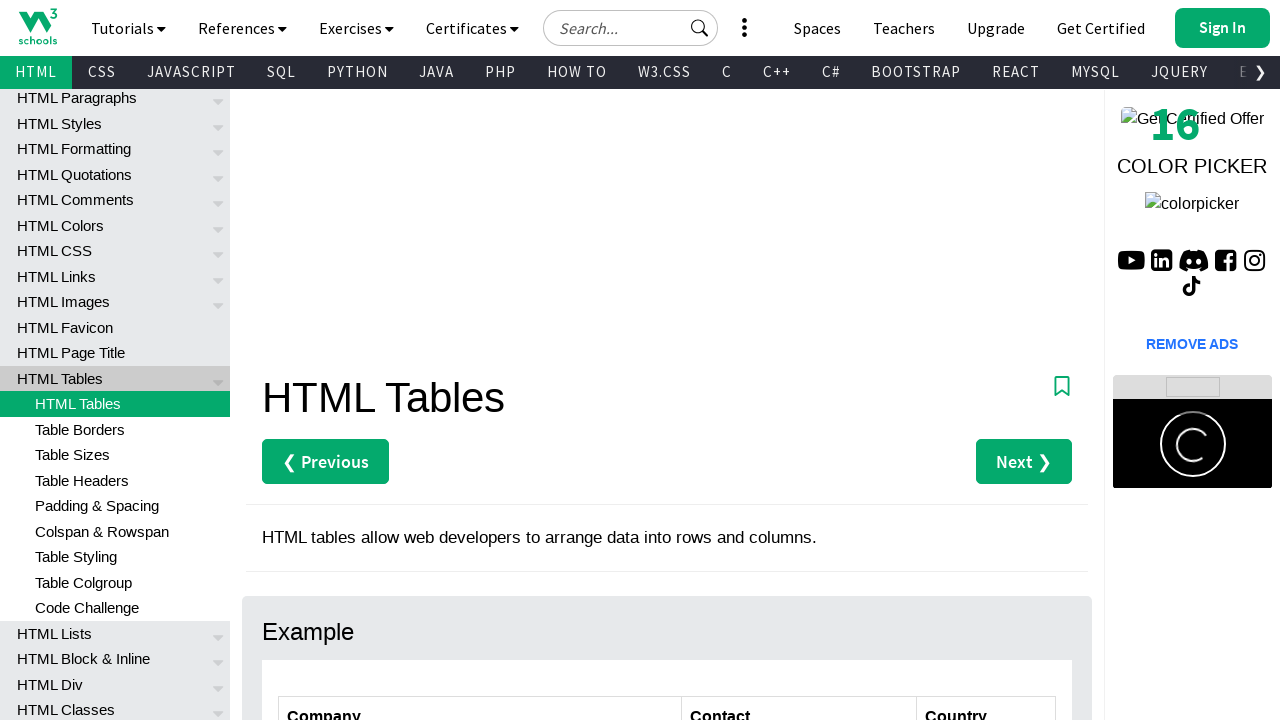

Counted 18 table cells in the customers table
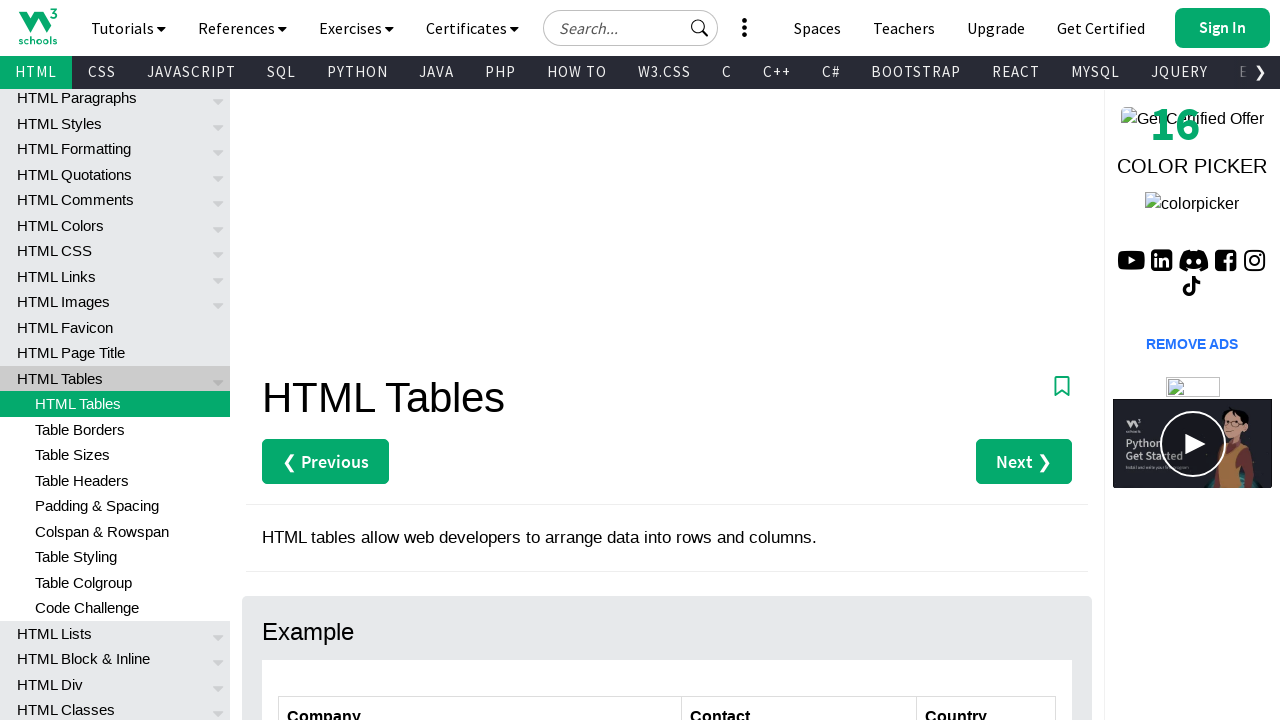

Verified that table cells are present (assertion passed)
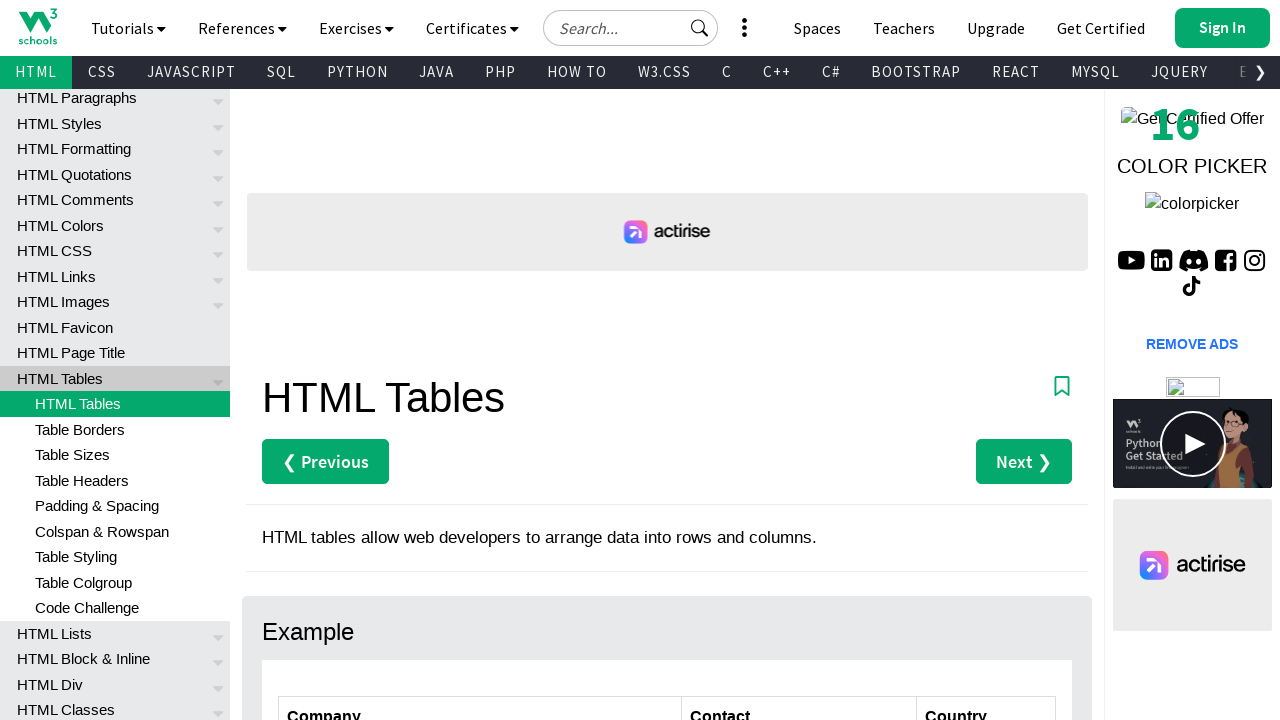

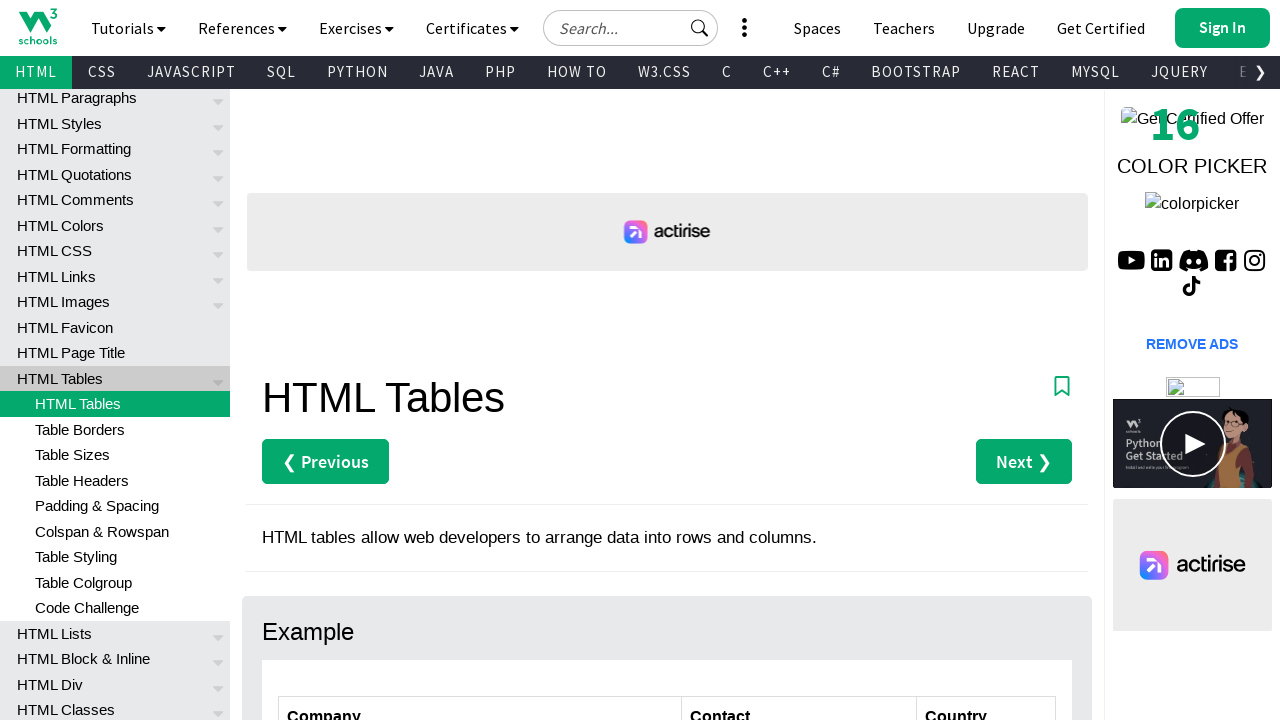